Tests drag and drop by offset, dragging column A 200 pixels to the right using coordinate-based movement.

Starting URL: https://the-internet.herokuapp.com/drag_and_drop

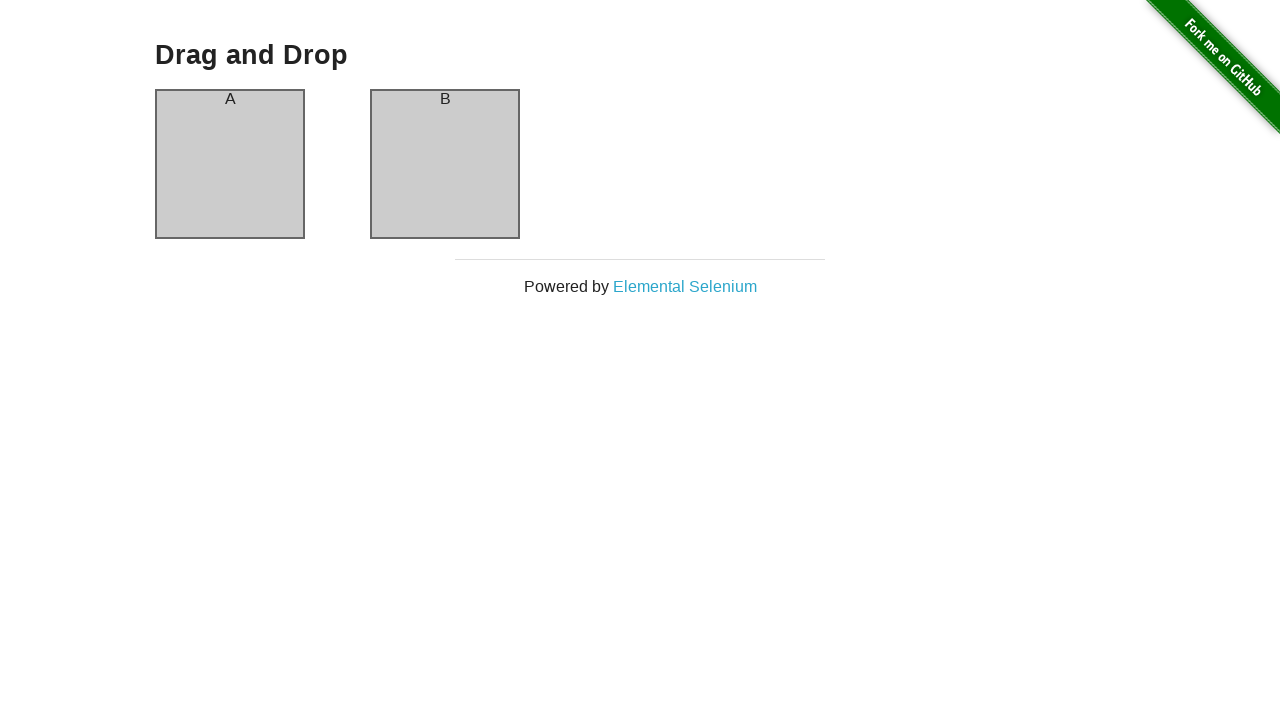

Retrieved bounding box of column A element
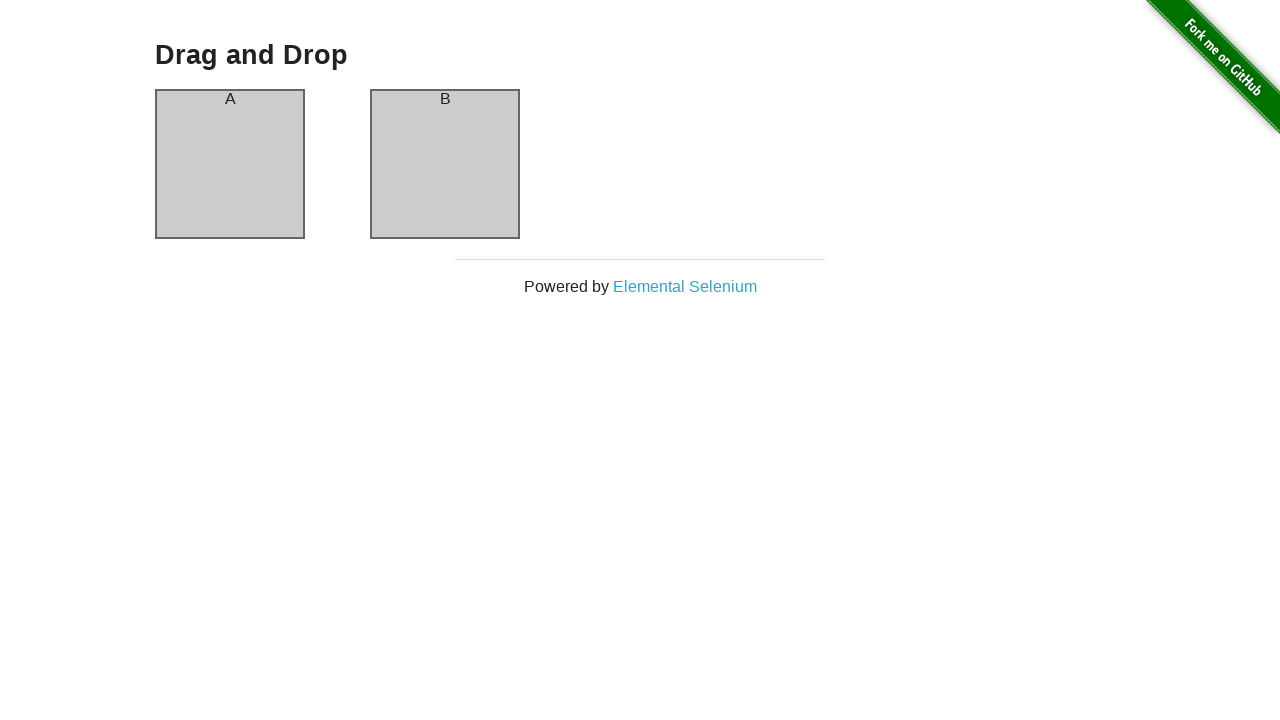

Calculated center position of column A (start_x=230.0, start_y=163.6875)
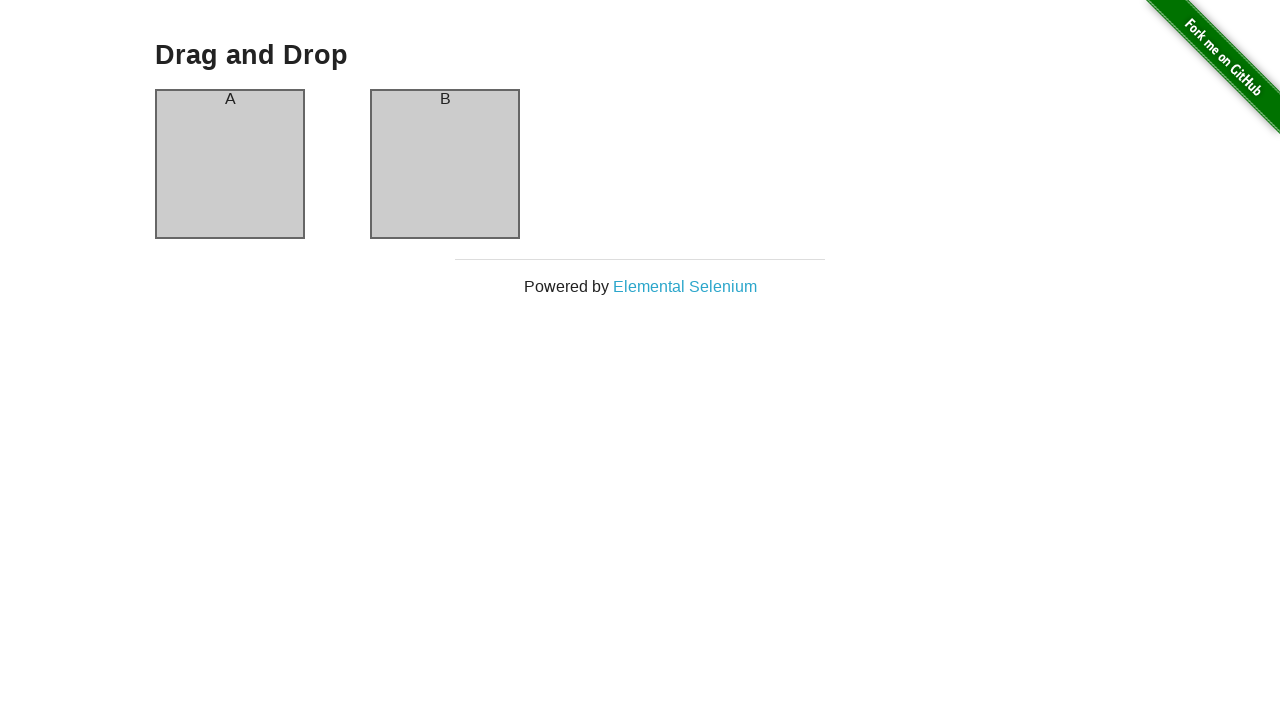

Moved mouse to center of column A at (230, 164)
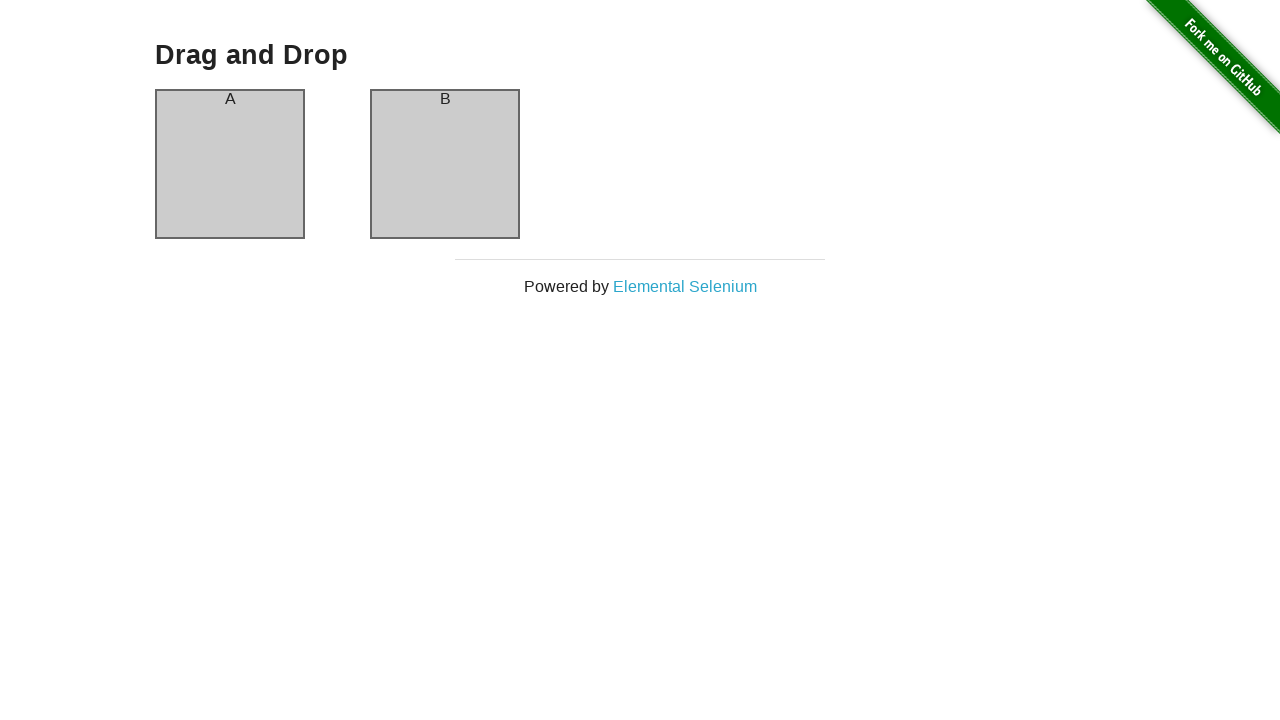

Pressed mouse button down to begin drag at (230, 164)
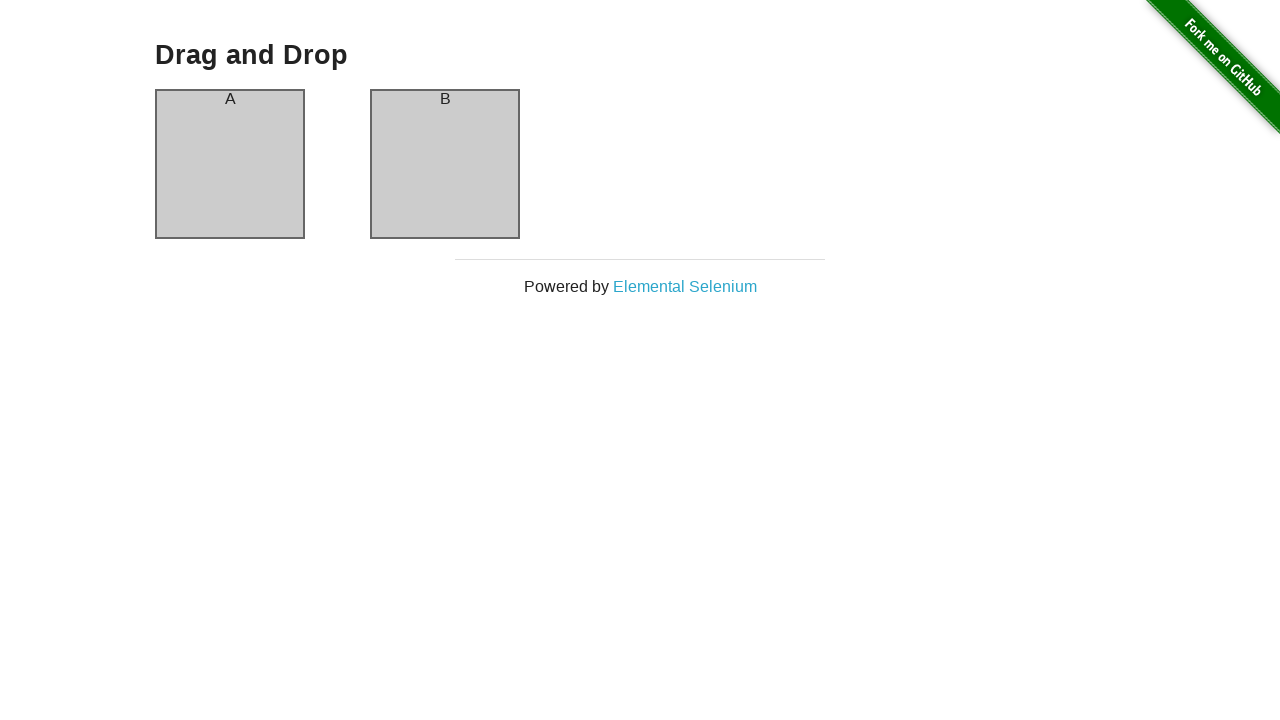

Dragged column A 200 pixels to the right at (430, 164)
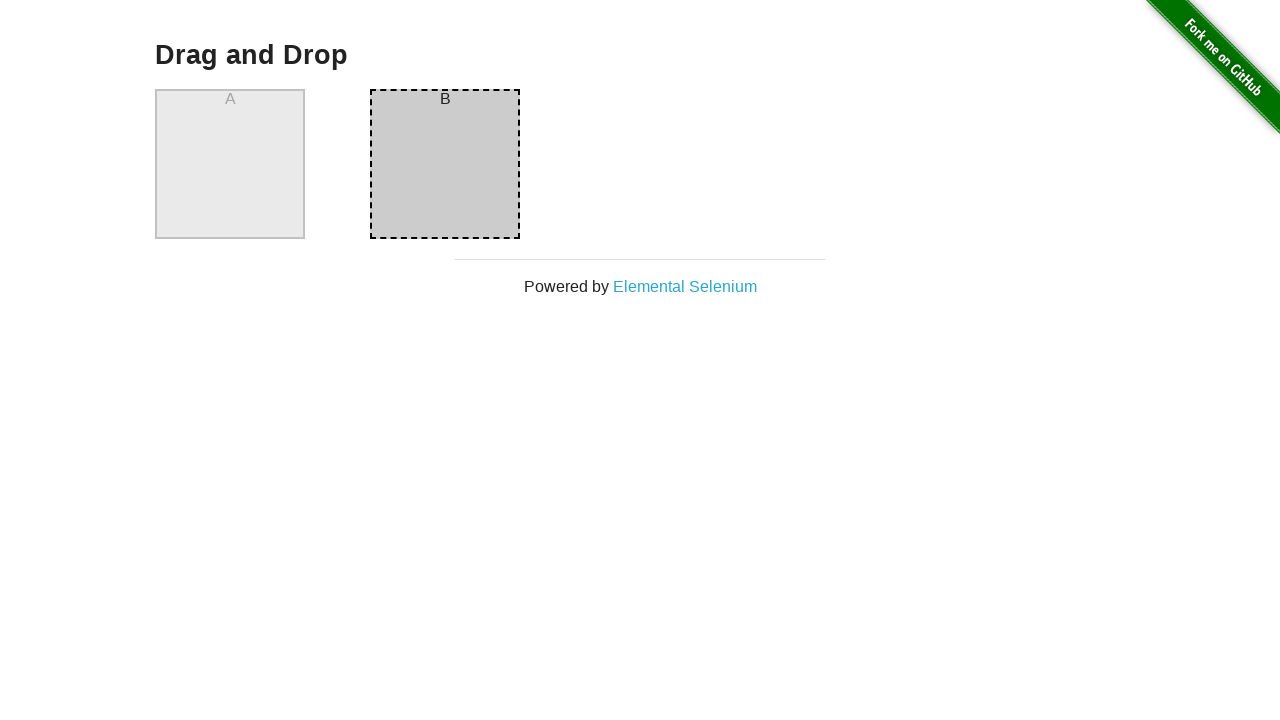

Released mouse button to complete drag and drop at (430, 164)
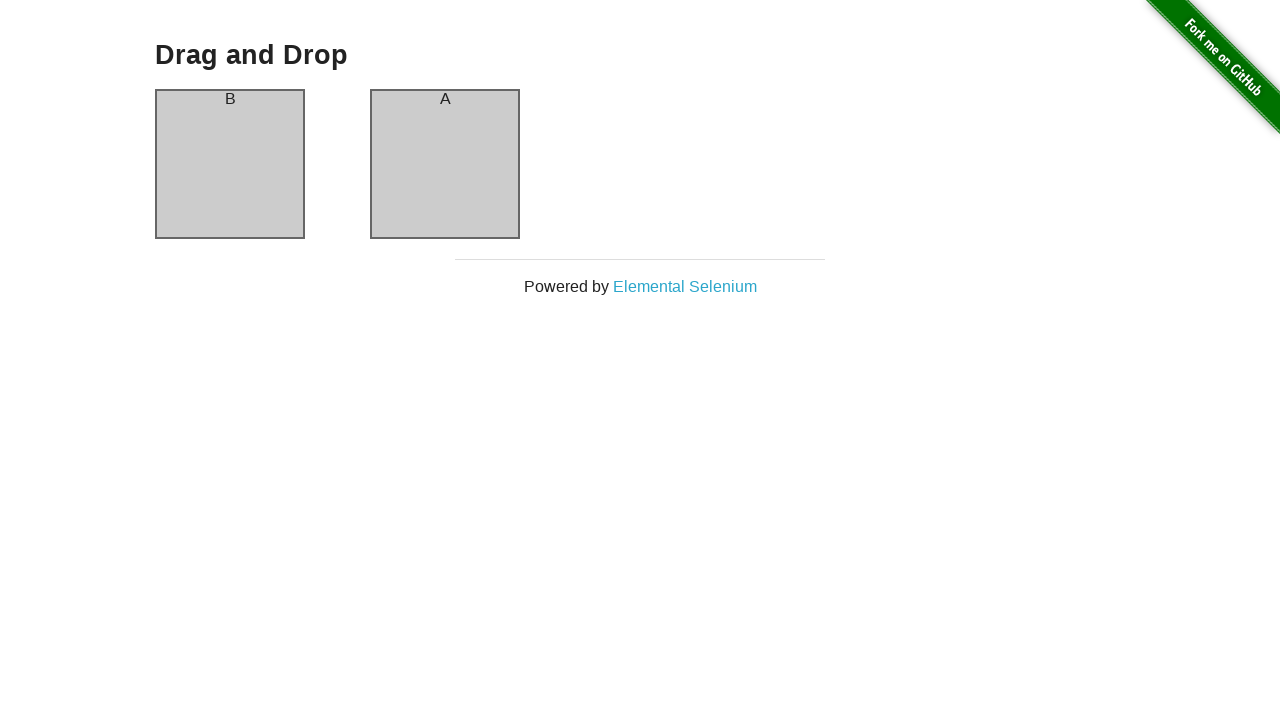

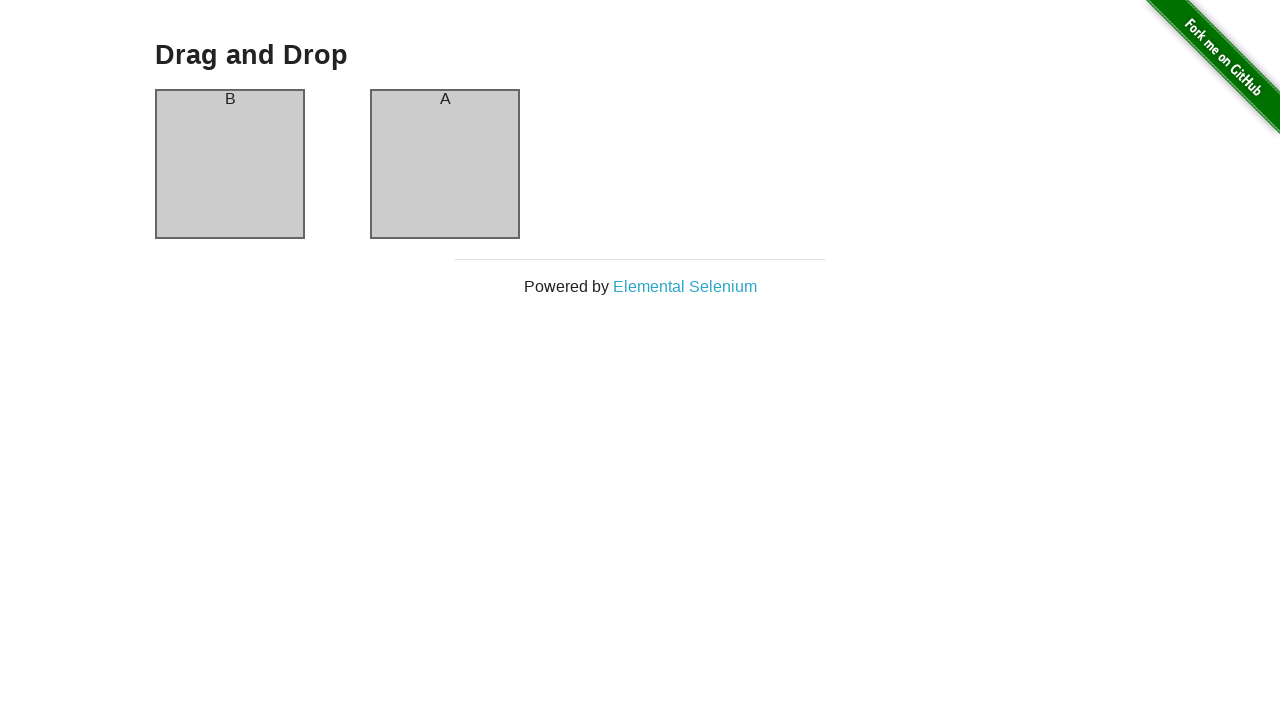